Tests personal notes functionality by navigating to the notes page, creating 10 notes with titles and content, and then searching for a specific note by title.

Starting URL: https://material.playwrightvn.com/

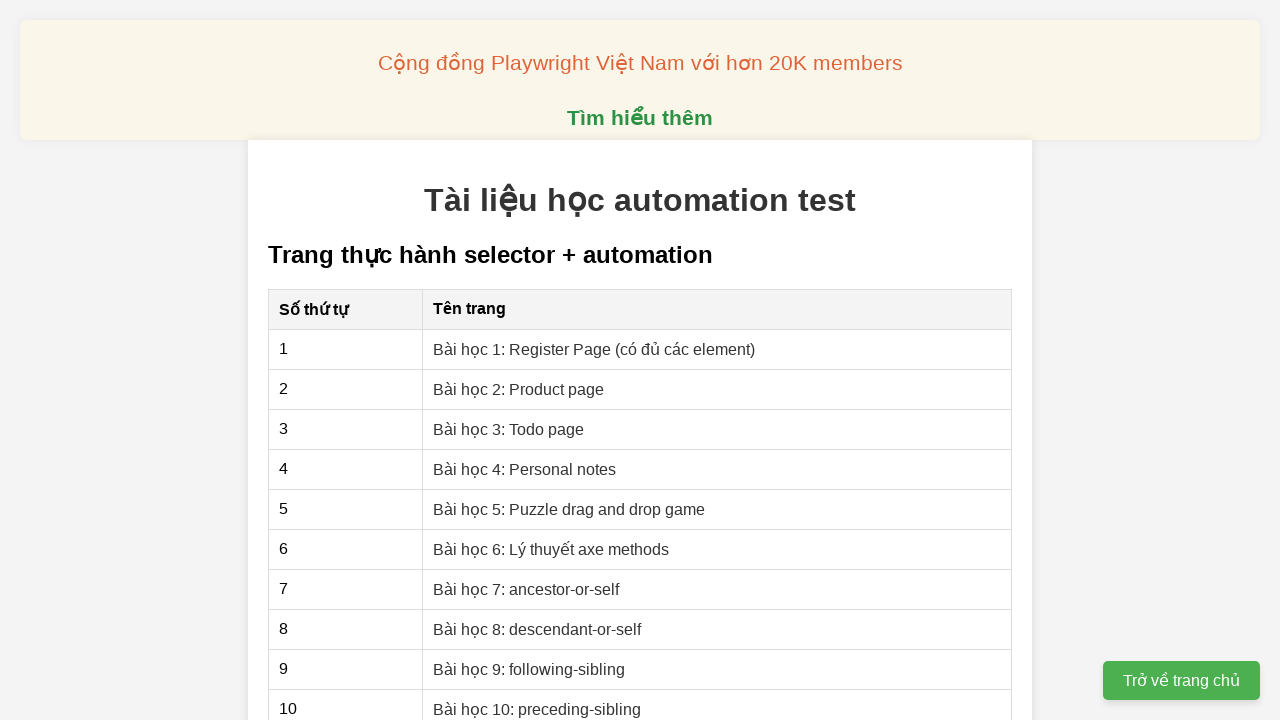

Clicked on Personal notes link at (525, 469) on xpath=//a[@href='04-xpath-personal-notes.html']
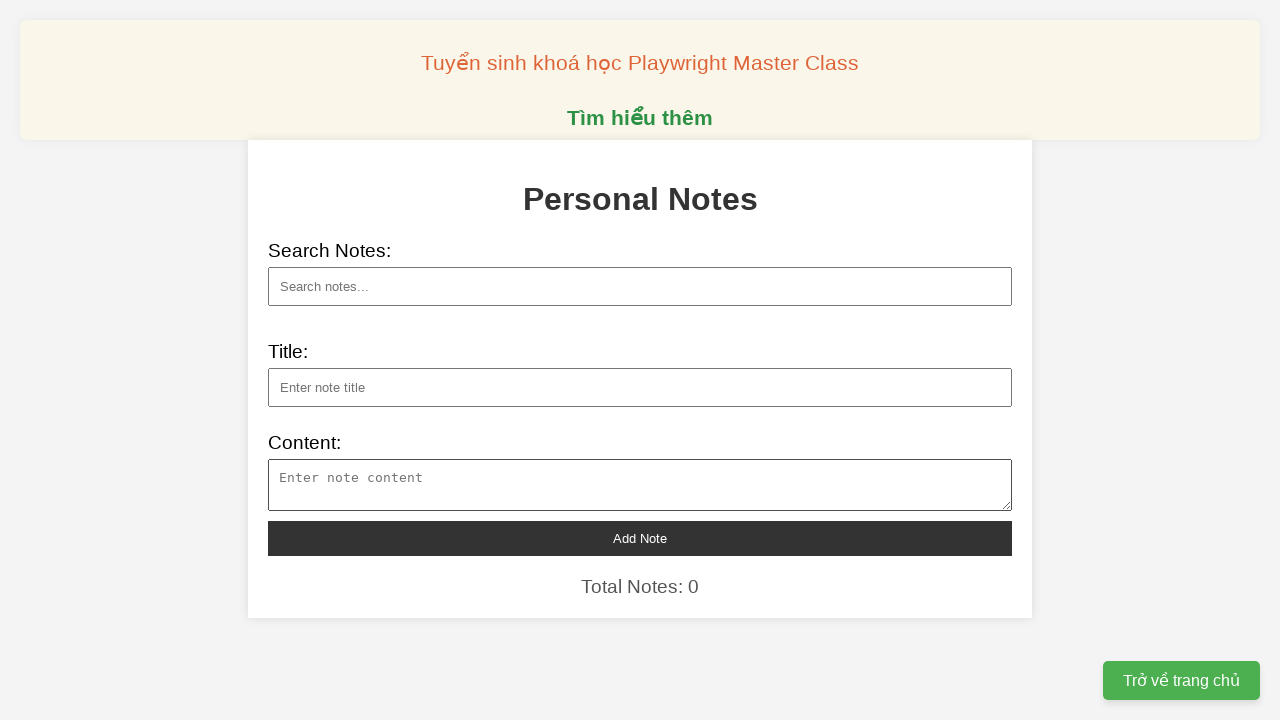

Notes page loaded (DOM content ready)
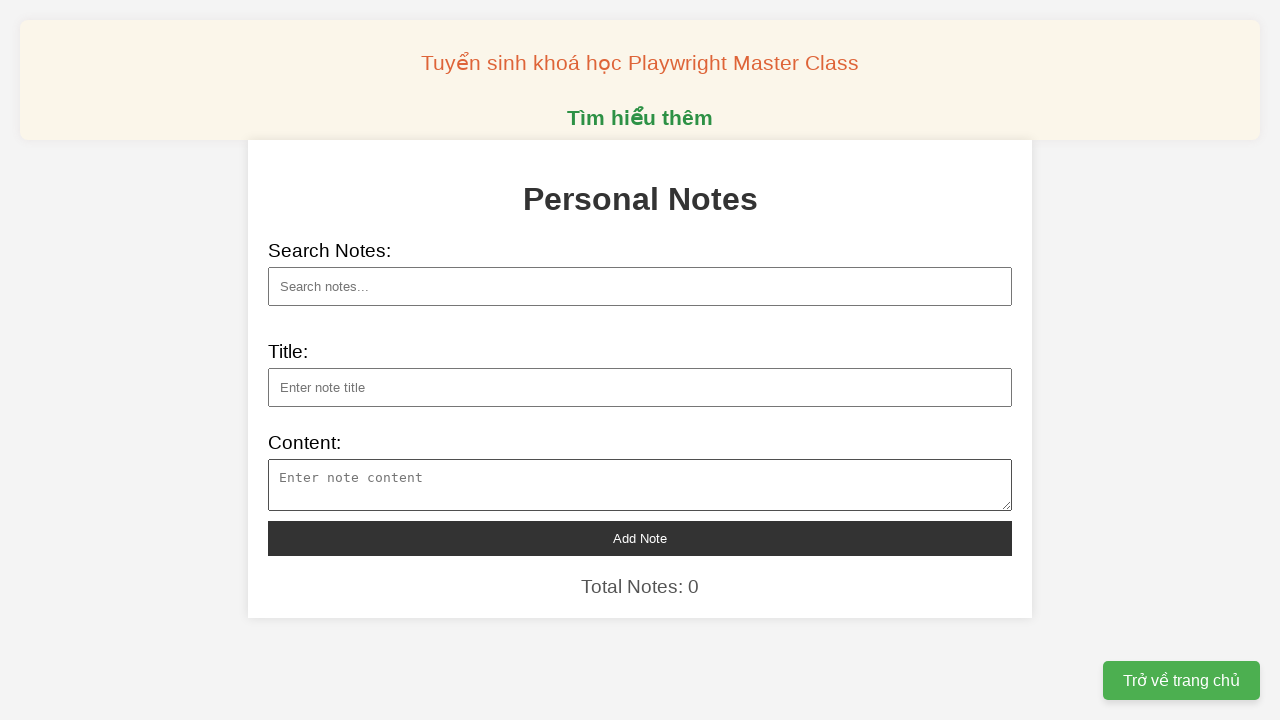

Filled note title with 'Note 1' on xpath=//input[@id='note-title']
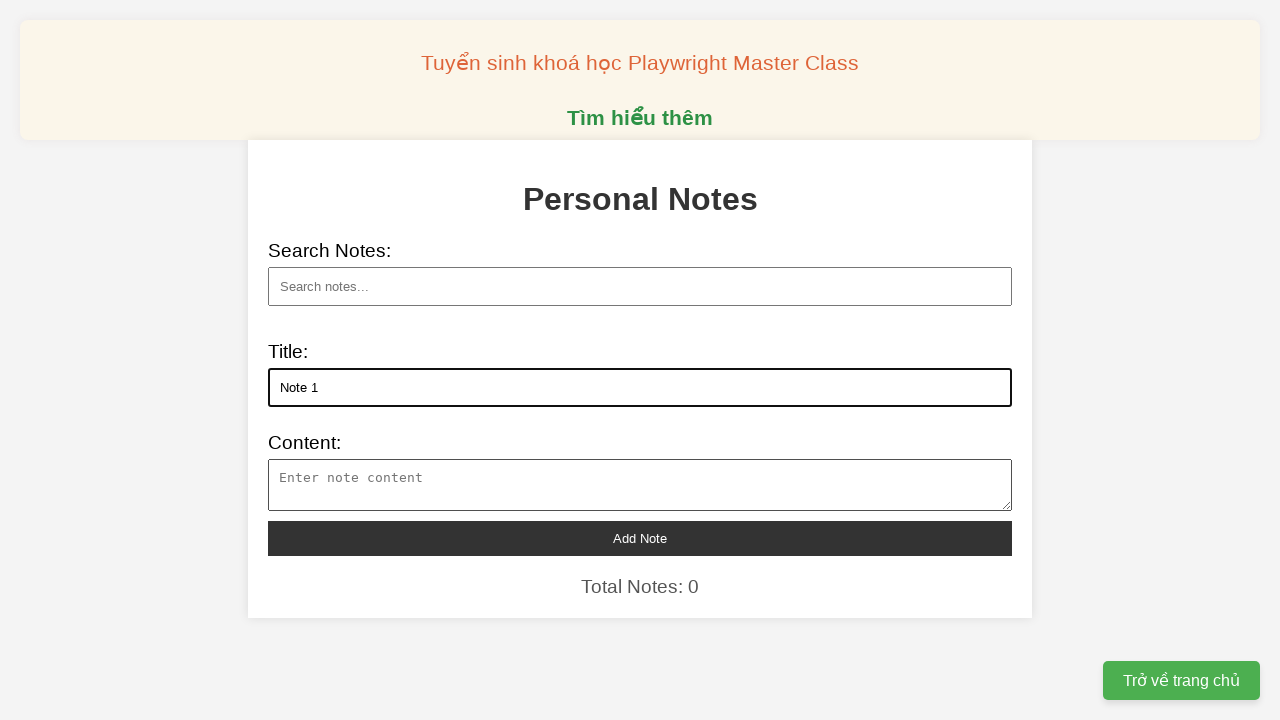

Filled note content with 'This is note 1' on xpath=//textarea[@id='note-content']
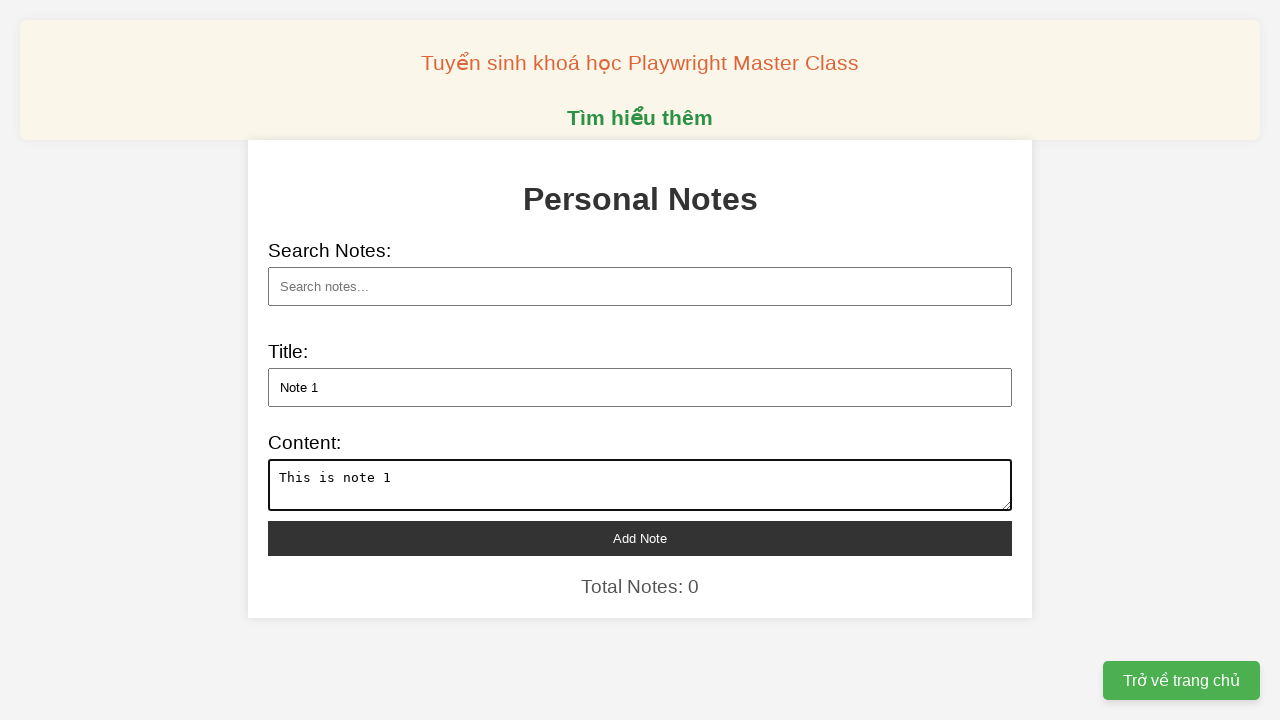

Clicked add note button to create 'Note 1' at (640, 538) on xpath=//button[@id='add-note']
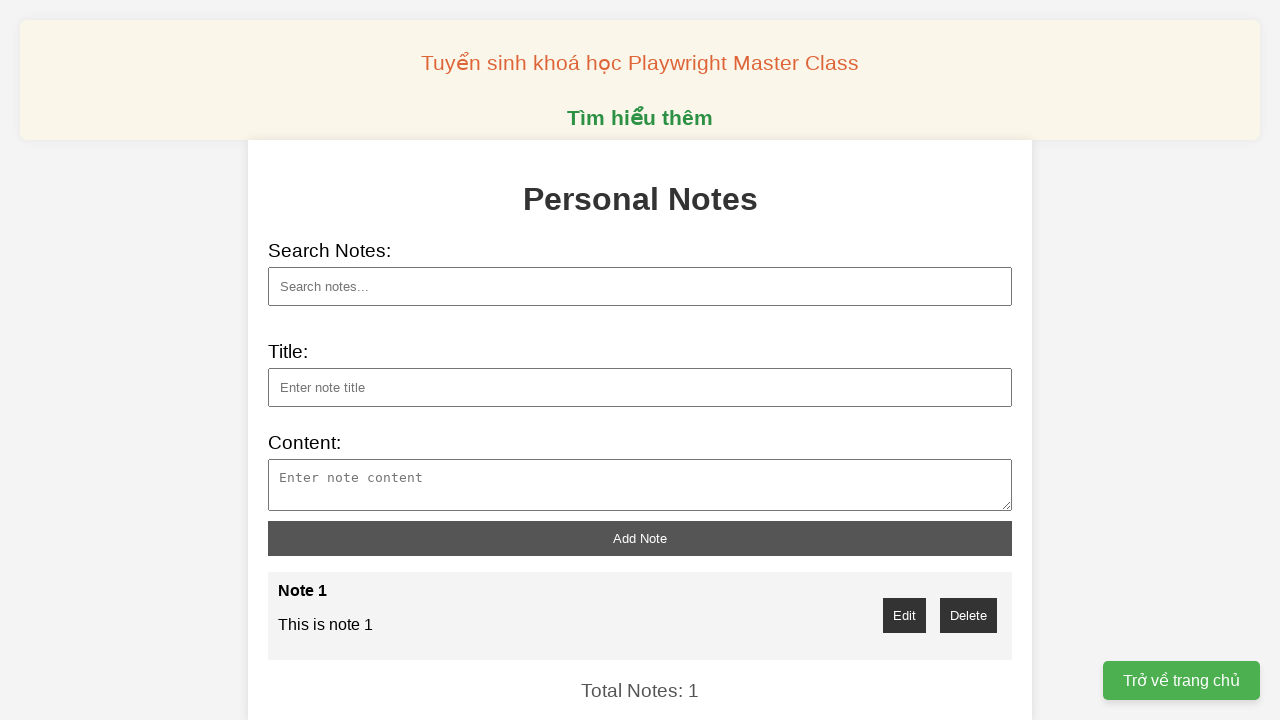

Filled note title with 'Note 2' on xpath=//input[@id='note-title']
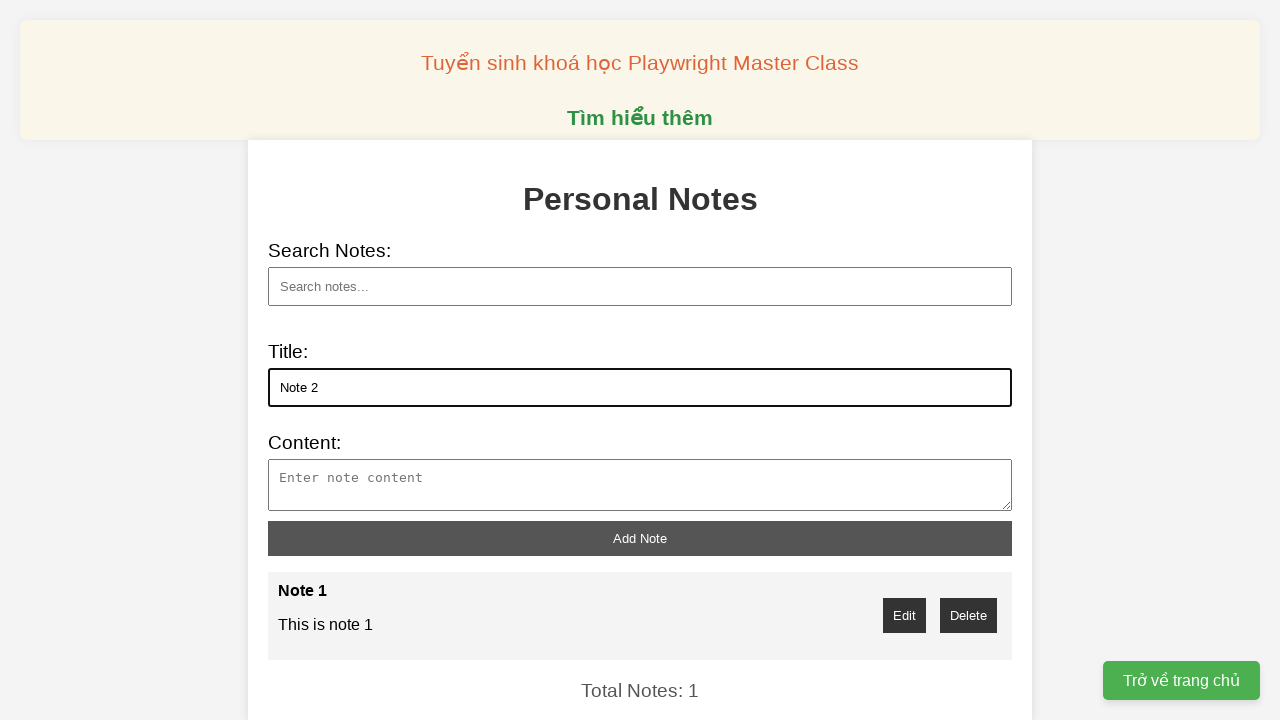

Filled note content with 'This is note 2' on xpath=//textarea[@id='note-content']
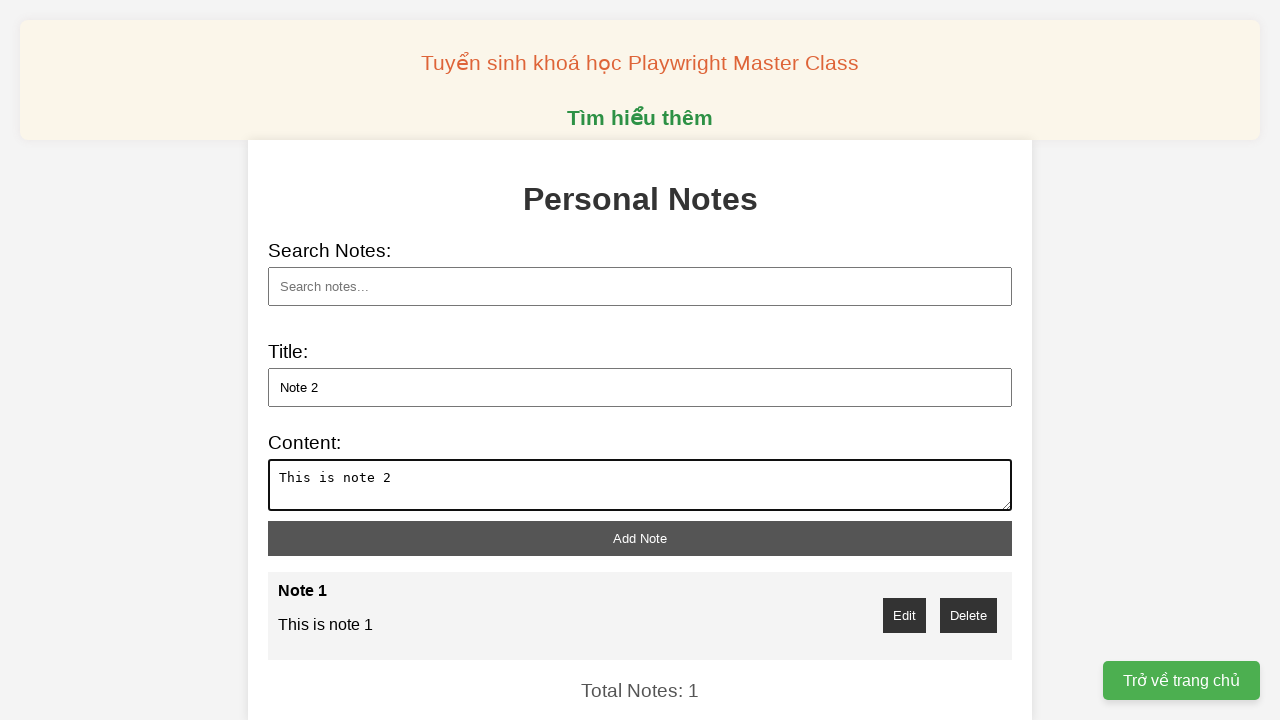

Clicked add note button to create 'Note 2' at (640, 538) on xpath=//button[@id='add-note']
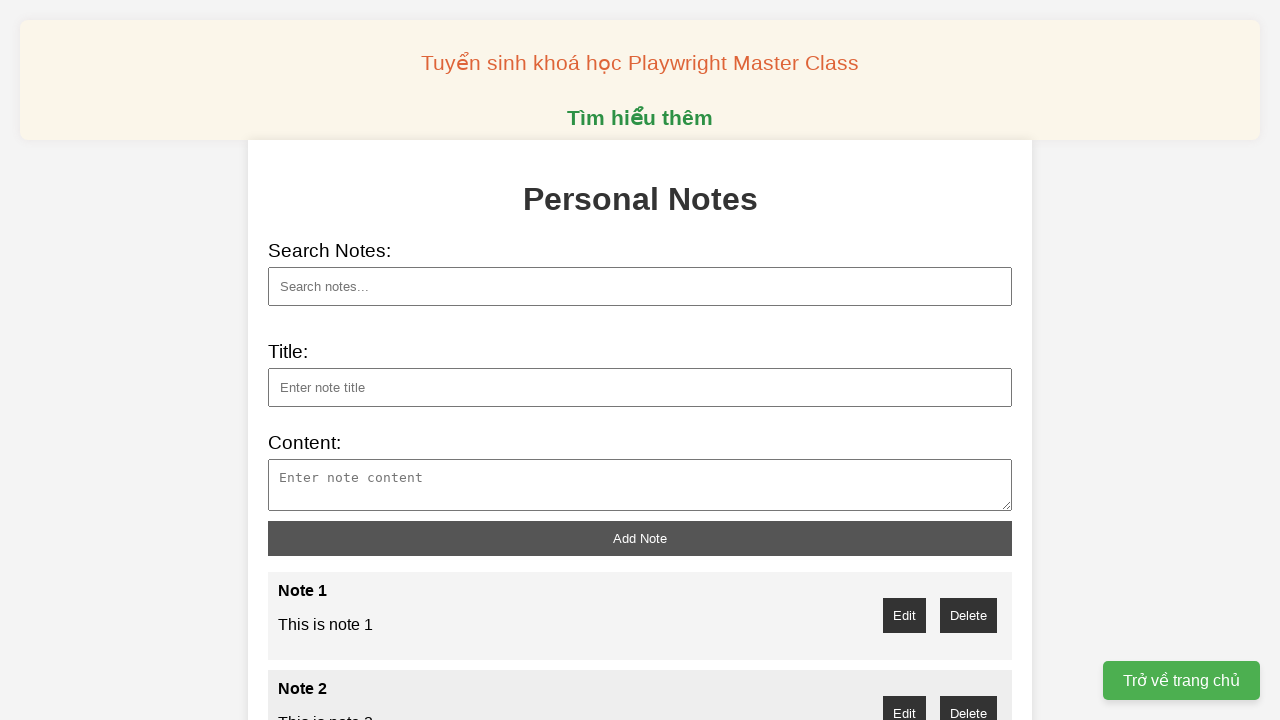

Filled note title with 'Note 3' on xpath=//input[@id='note-title']
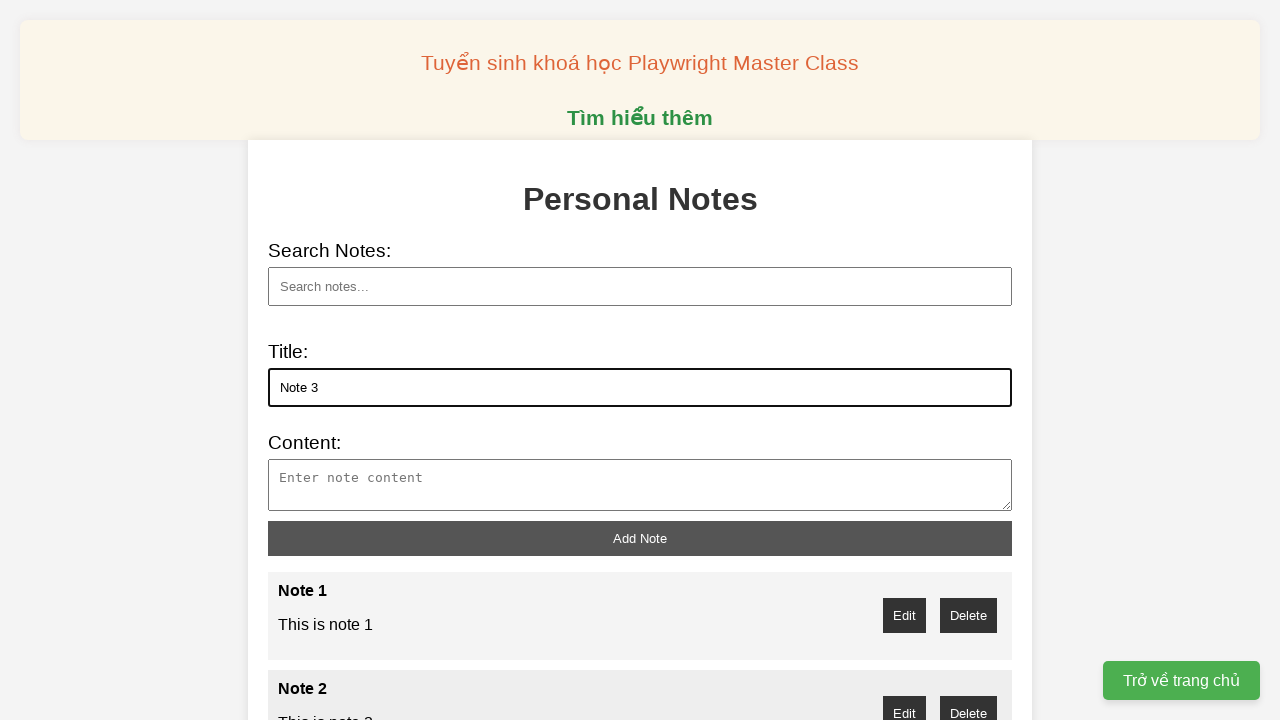

Filled note content with 'This is note 3' on xpath=//textarea[@id='note-content']
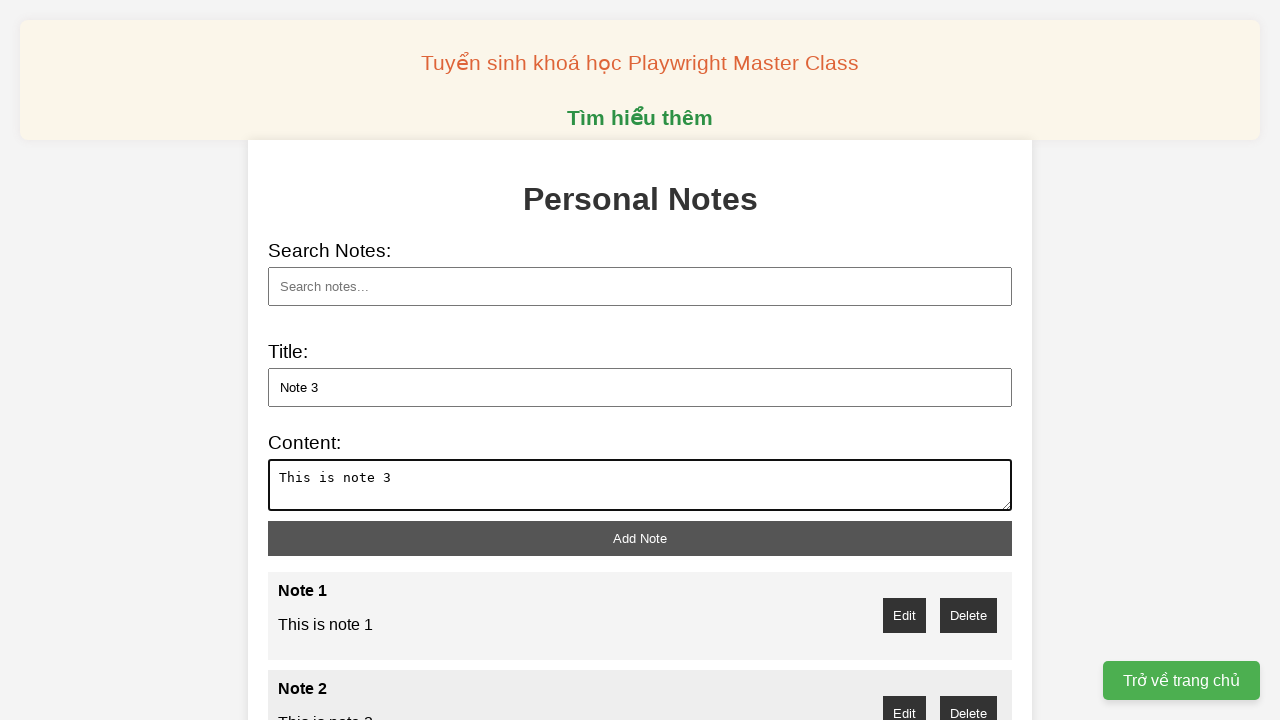

Clicked add note button to create 'Note 3' at (640, 538) on xpath=//button[@id='add-note']
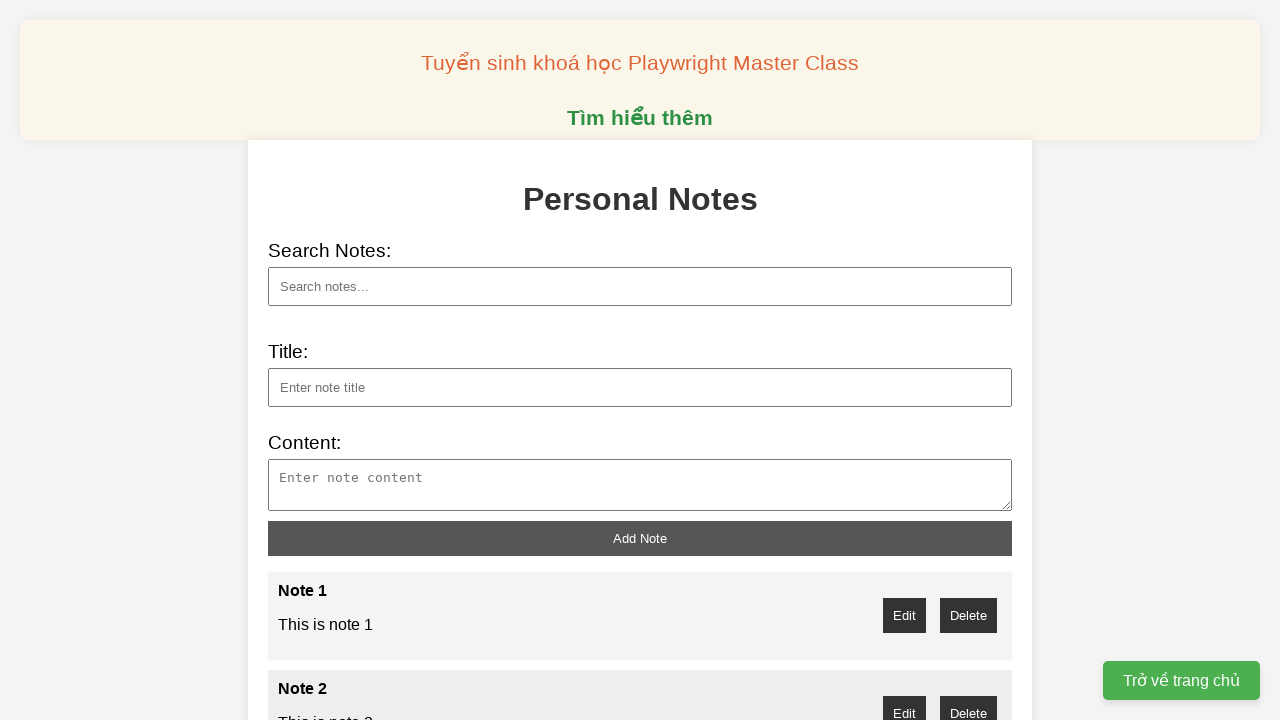

Filled note title with 'Note 4' on xpath=//input[@id='note-title']
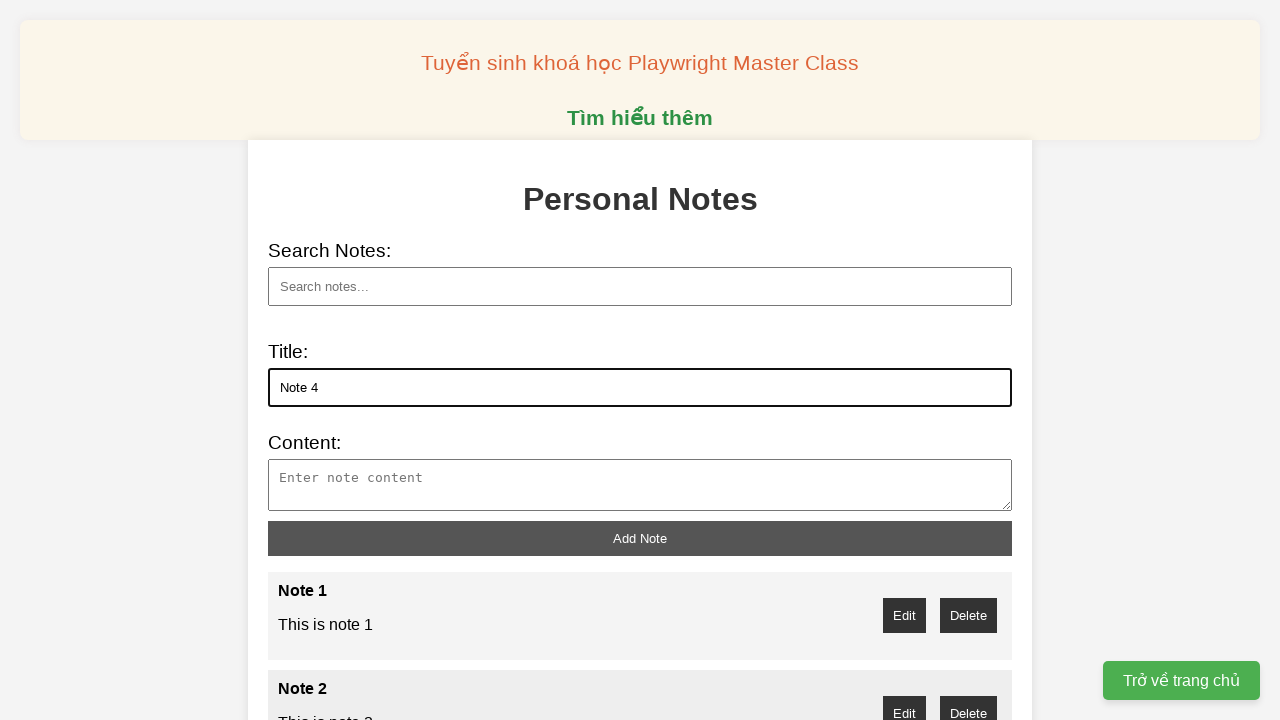

Filled note content with 'This is note 4' on xpath=//textarea[@id='note-content']
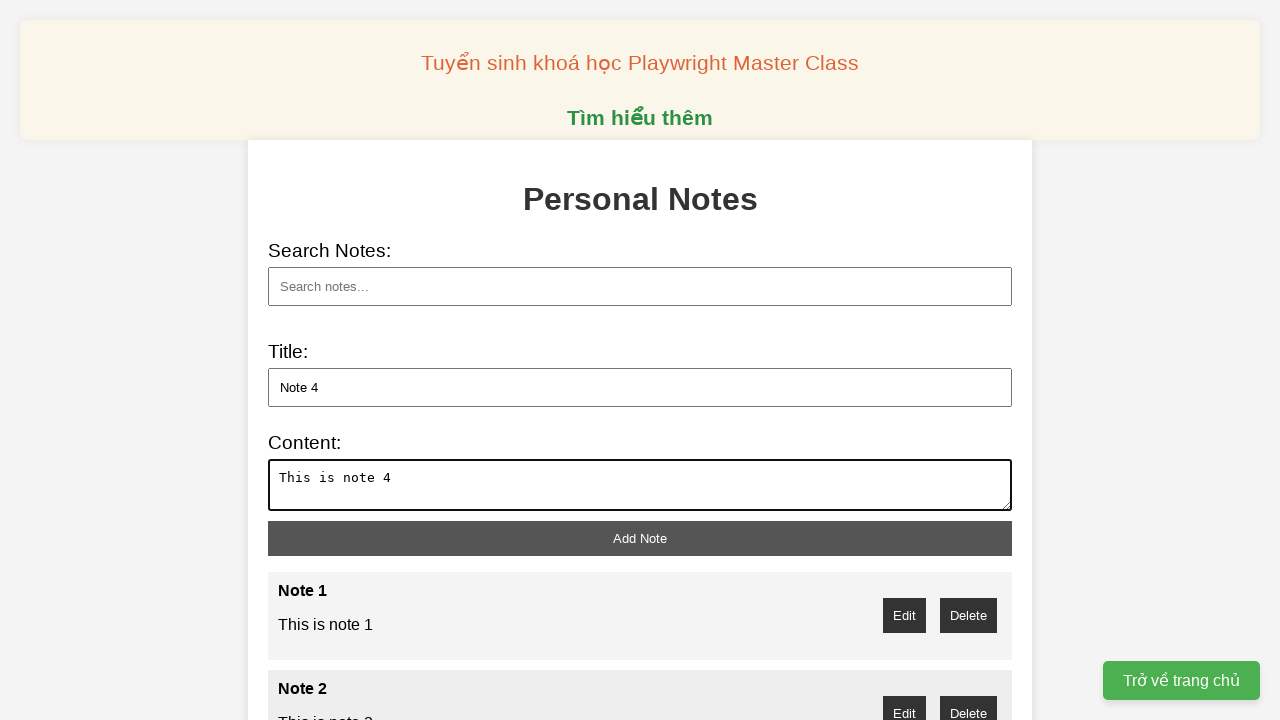

Clicked add note button to create 'Note 4' at (640, 538) on xpath=//button[@id='add-note']
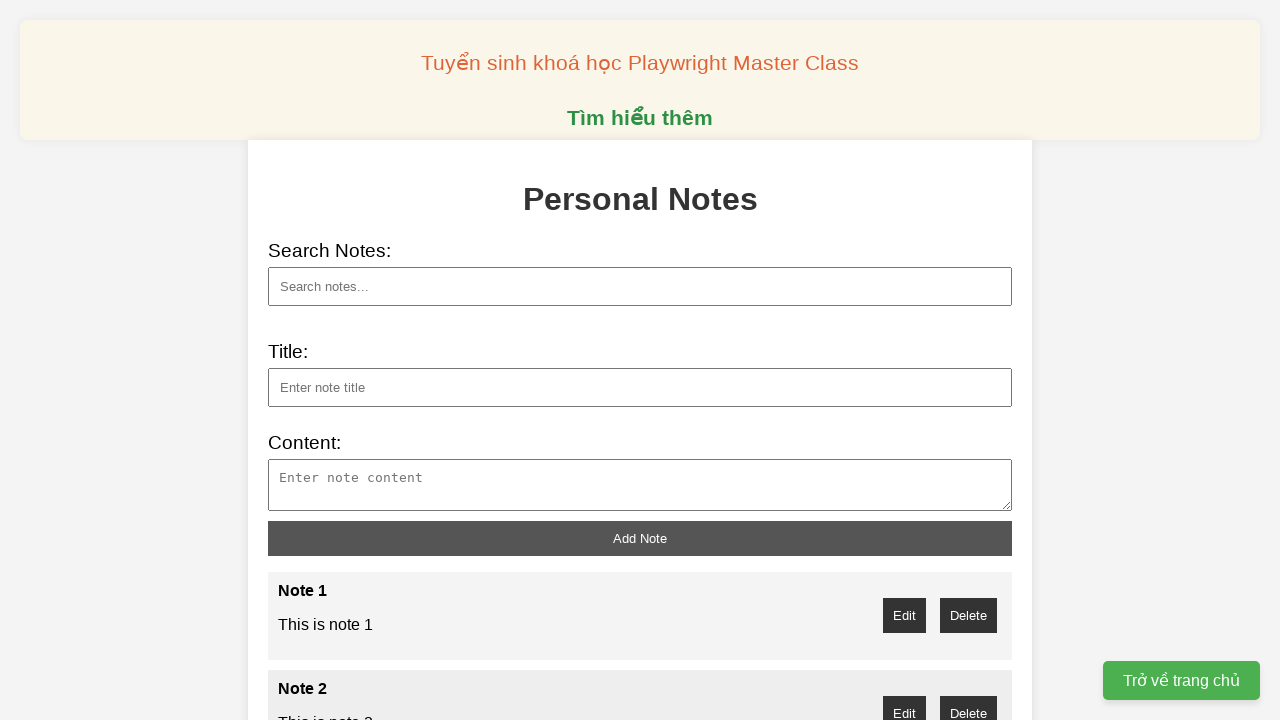

Filled note title with 'Note 5' on xpath=//input[@id='note-title']
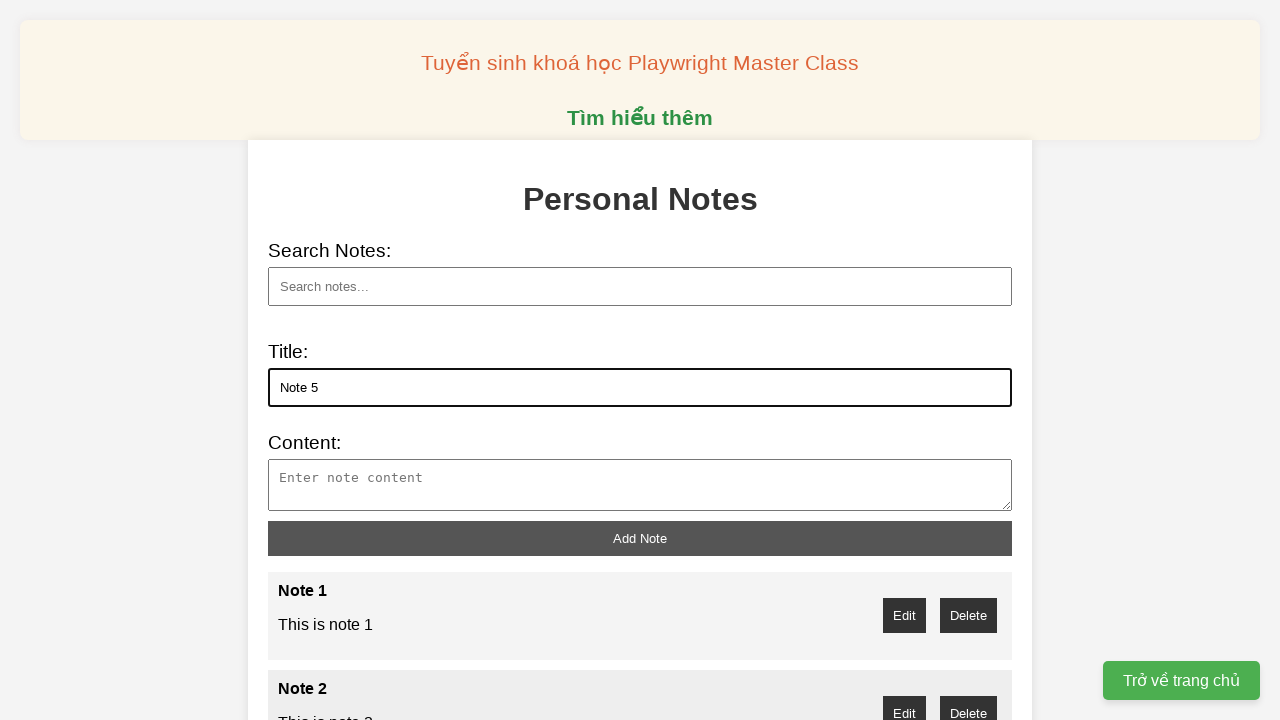

Filled note content with 'This is note 5' on xpath=//textarea[@id='note-content']
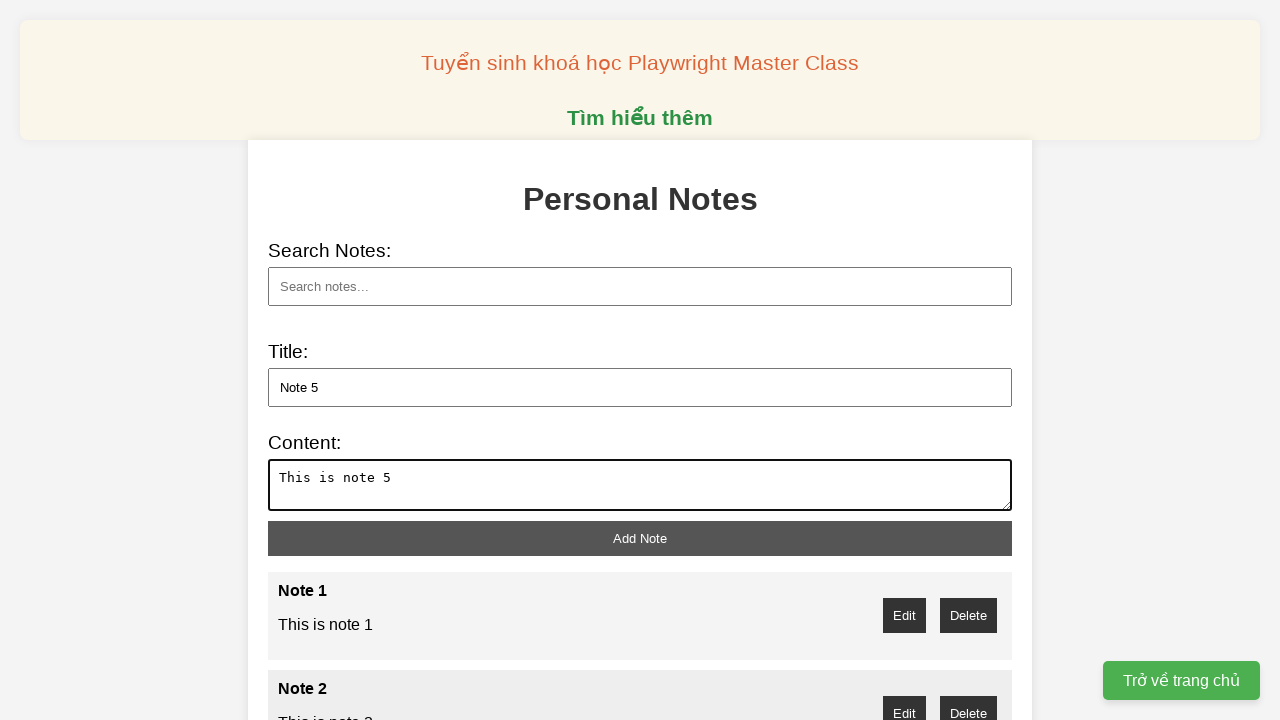

Clicked add note button to create 'Note 5' at (640, 538) on xpath=//button[@id='add-note']
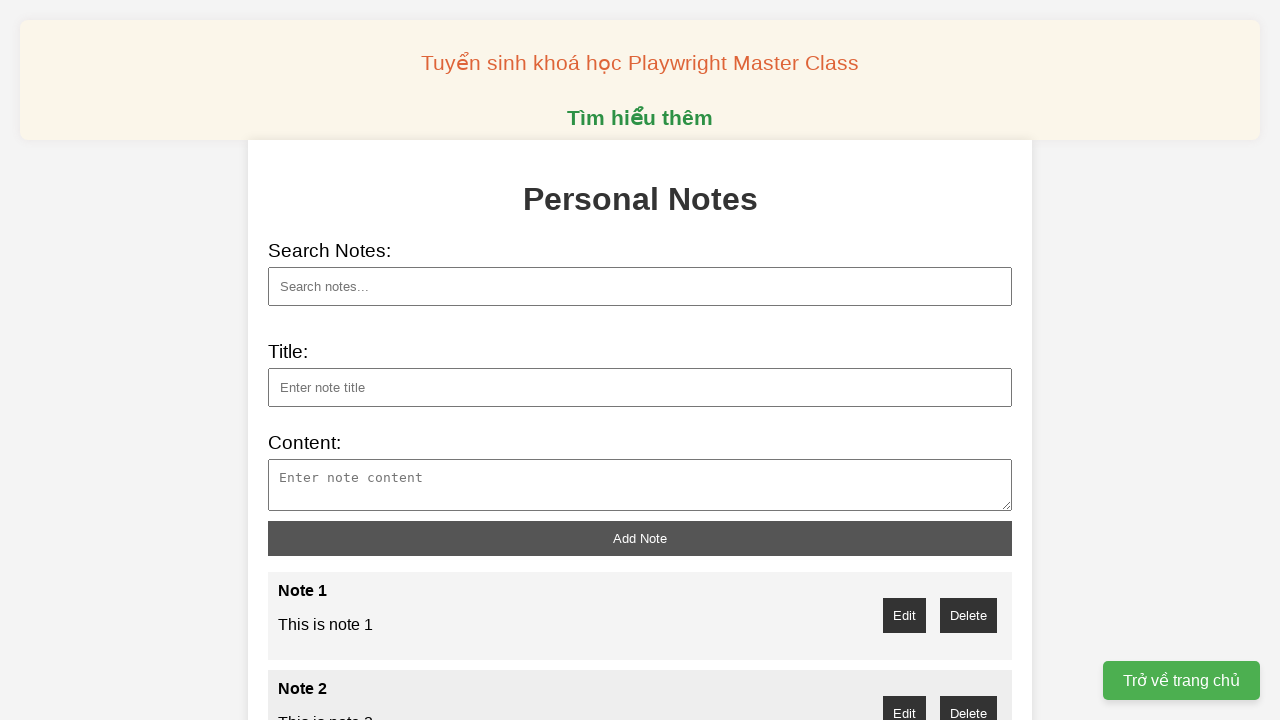

Filled note title with 'Note 6' on xpath=//input[@id='note-title']
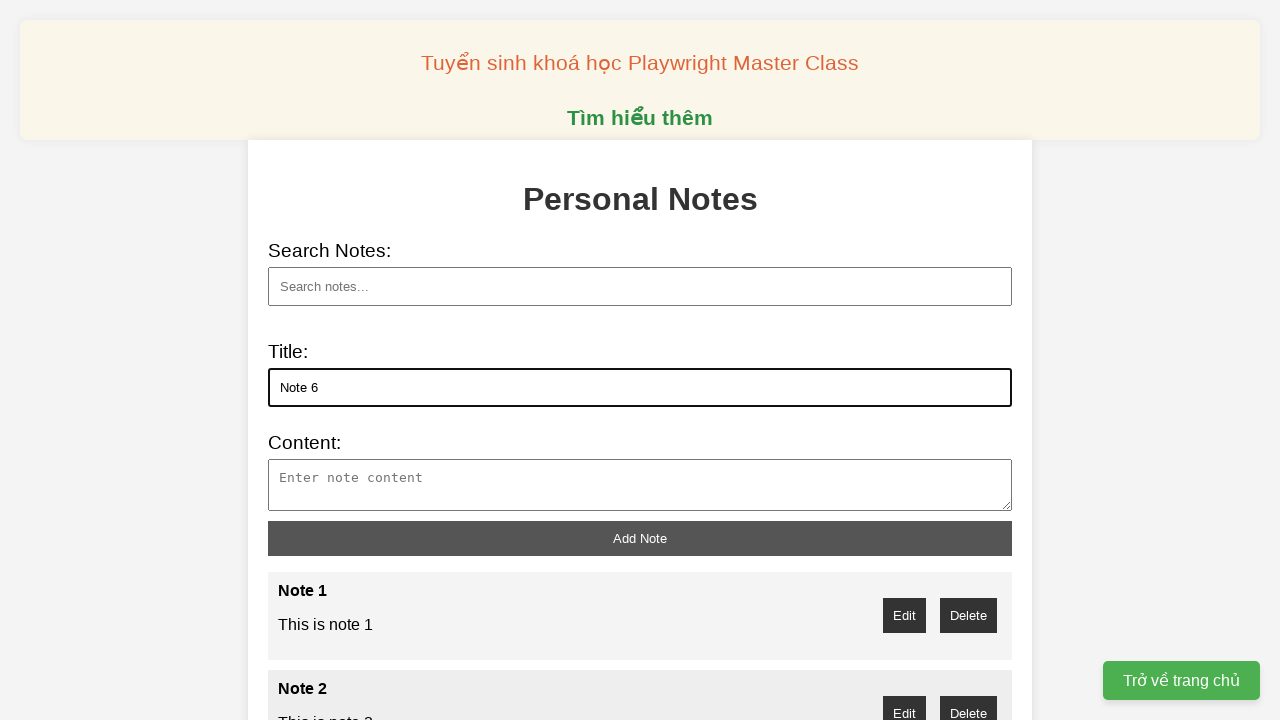

Filled note content with 'This is note 6' on xpath=//textarea[@id='note-content']
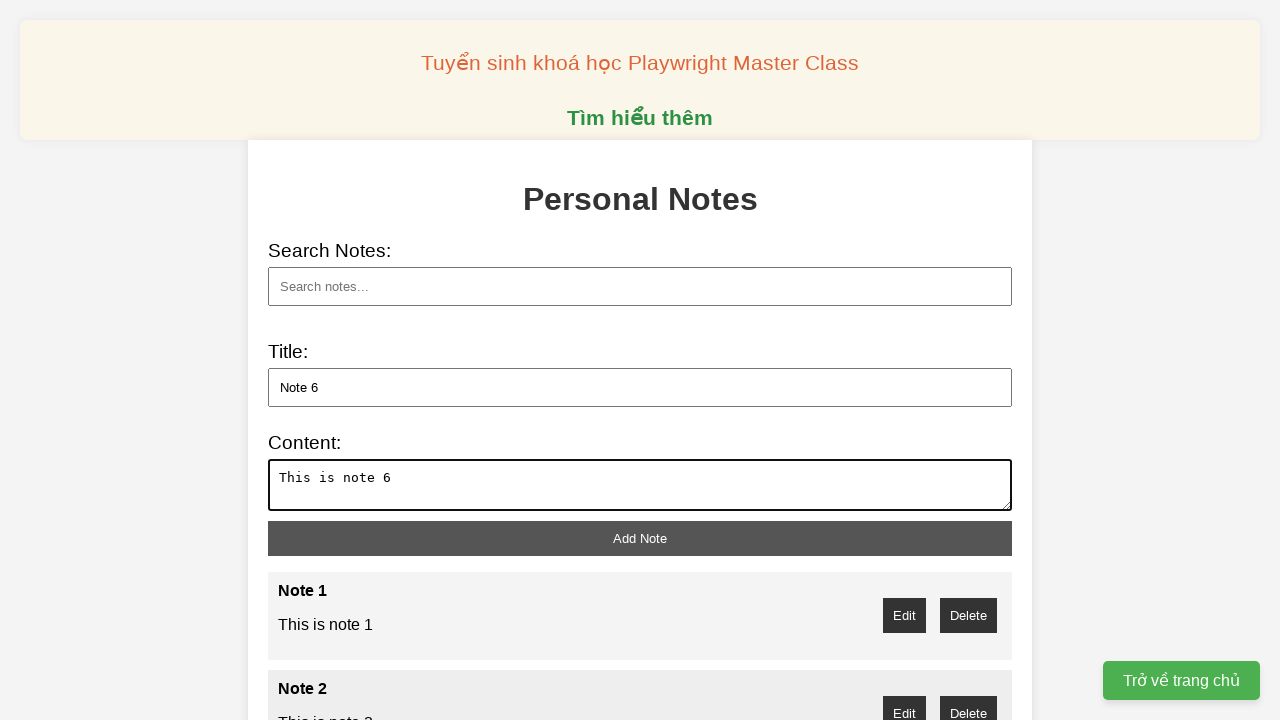

Clicked add note button to create 'Note 6' at (640, 538) on xpath=//button[@id='add-note']
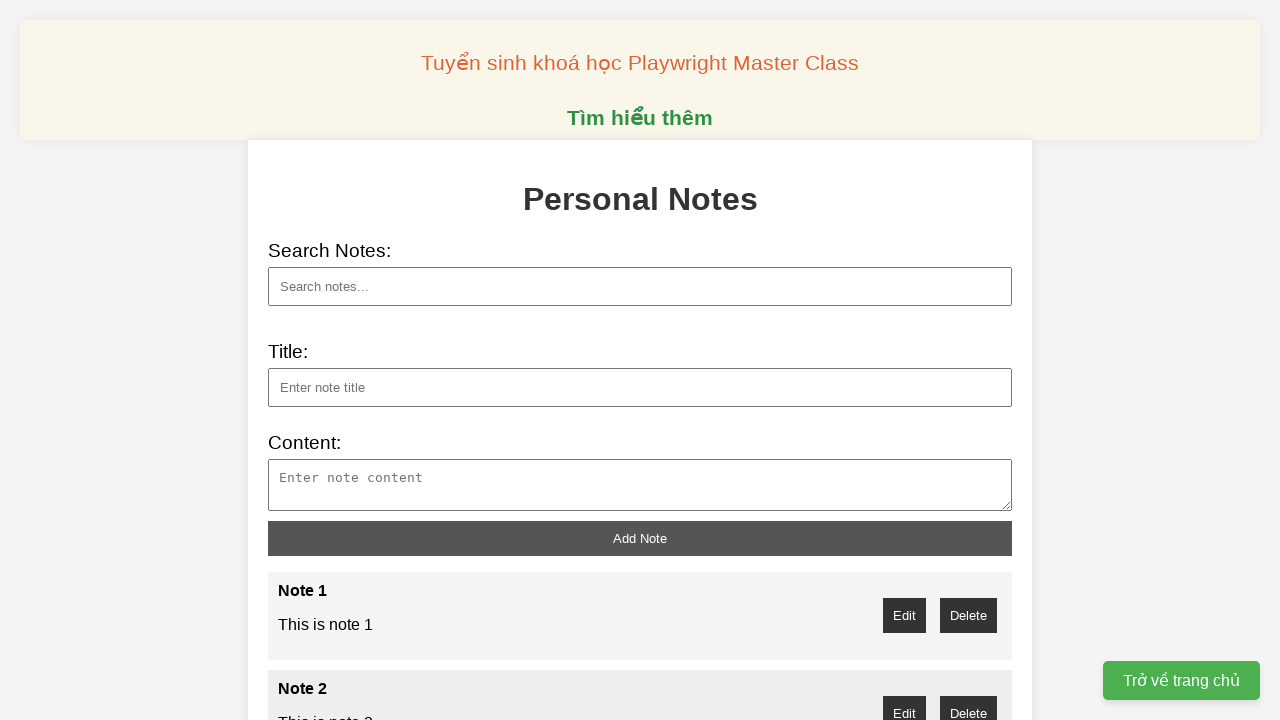

Filled note title with 'Note 7' on xpath=//input[@id='note-title']
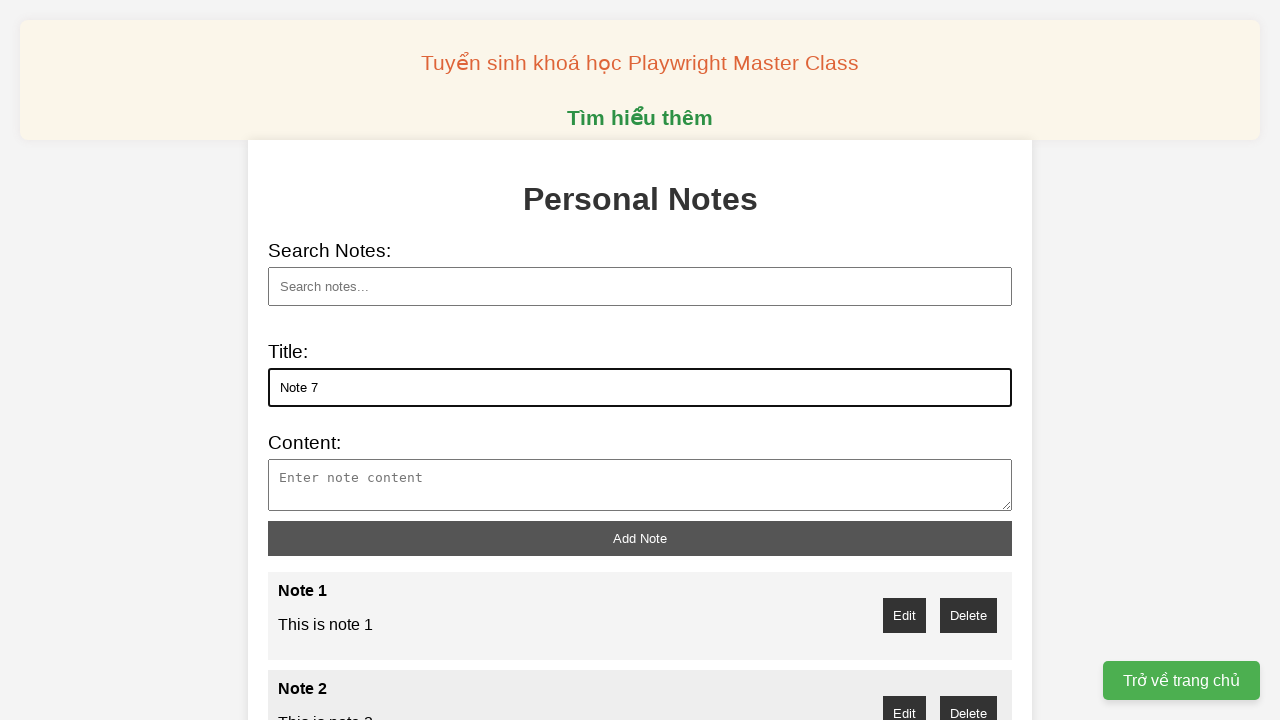

Filled note content with 'This is note 7' on xpath=//textarea[@id='note-content']
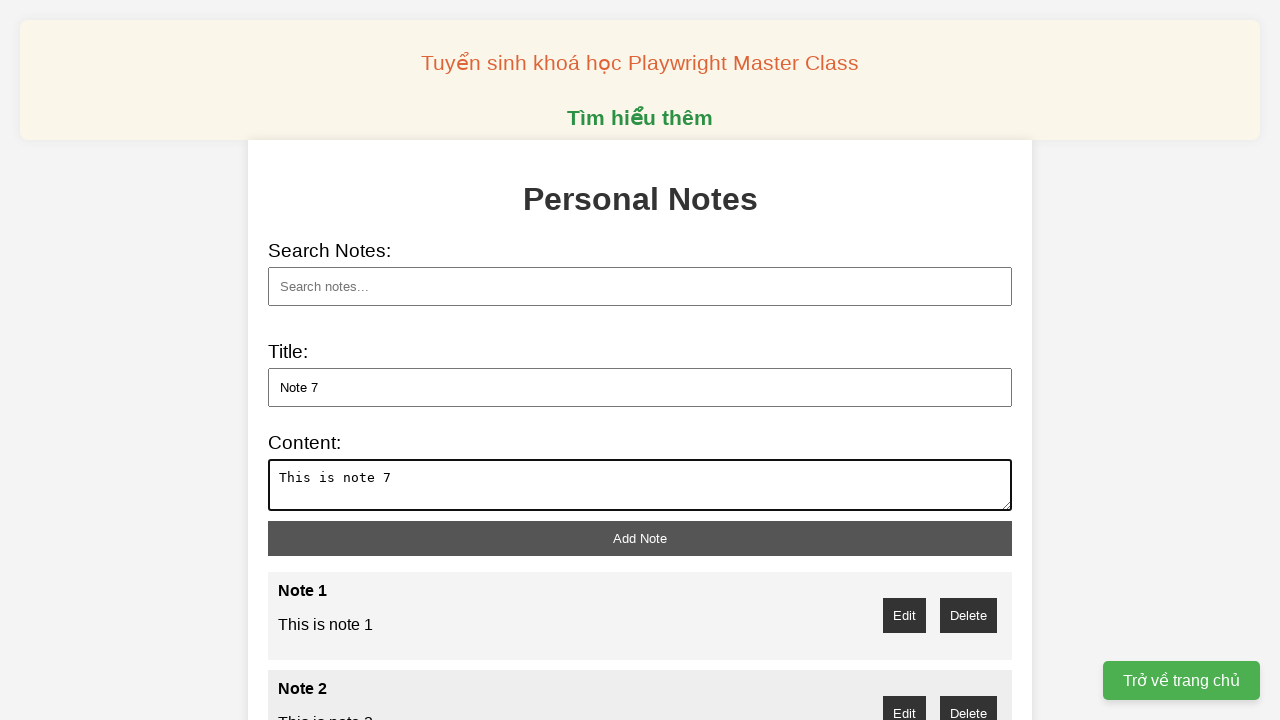

Clicked add note button to create 'Note 7' at (640, 538) on xpath=//button[@id='add-note']
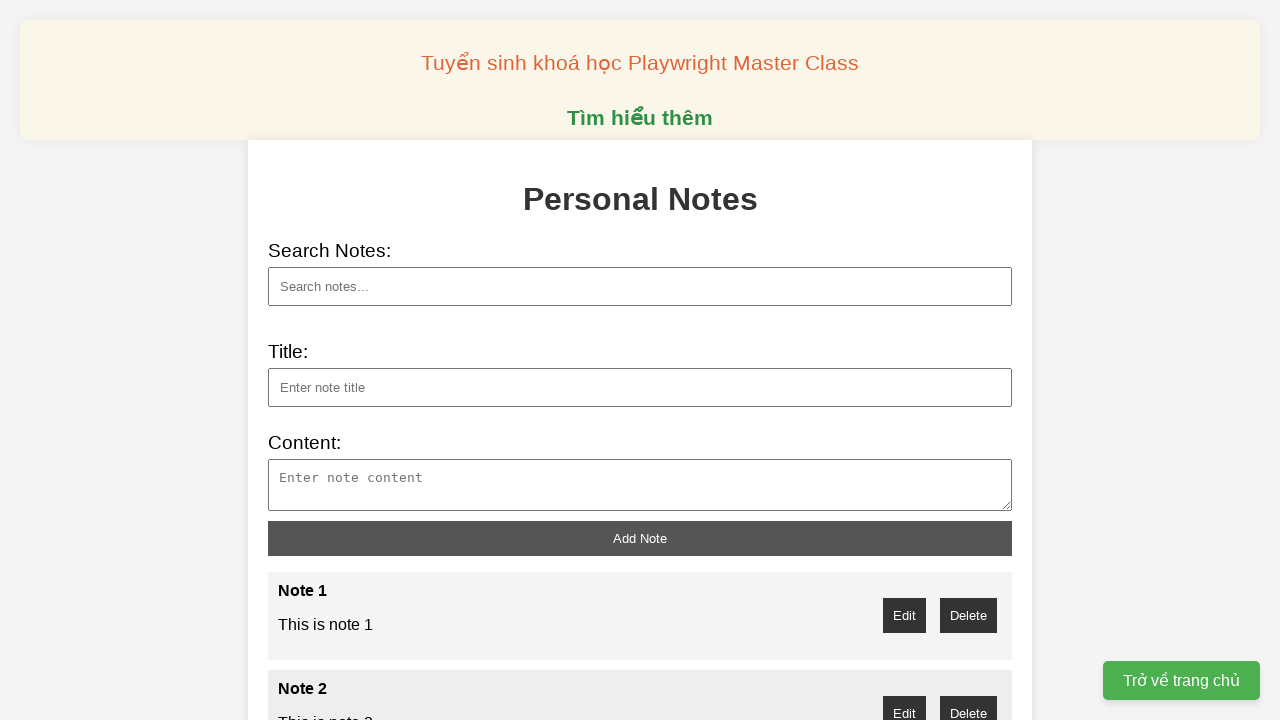

Filled note title with 'Note 8' on xpath=//input[@id='note-title']
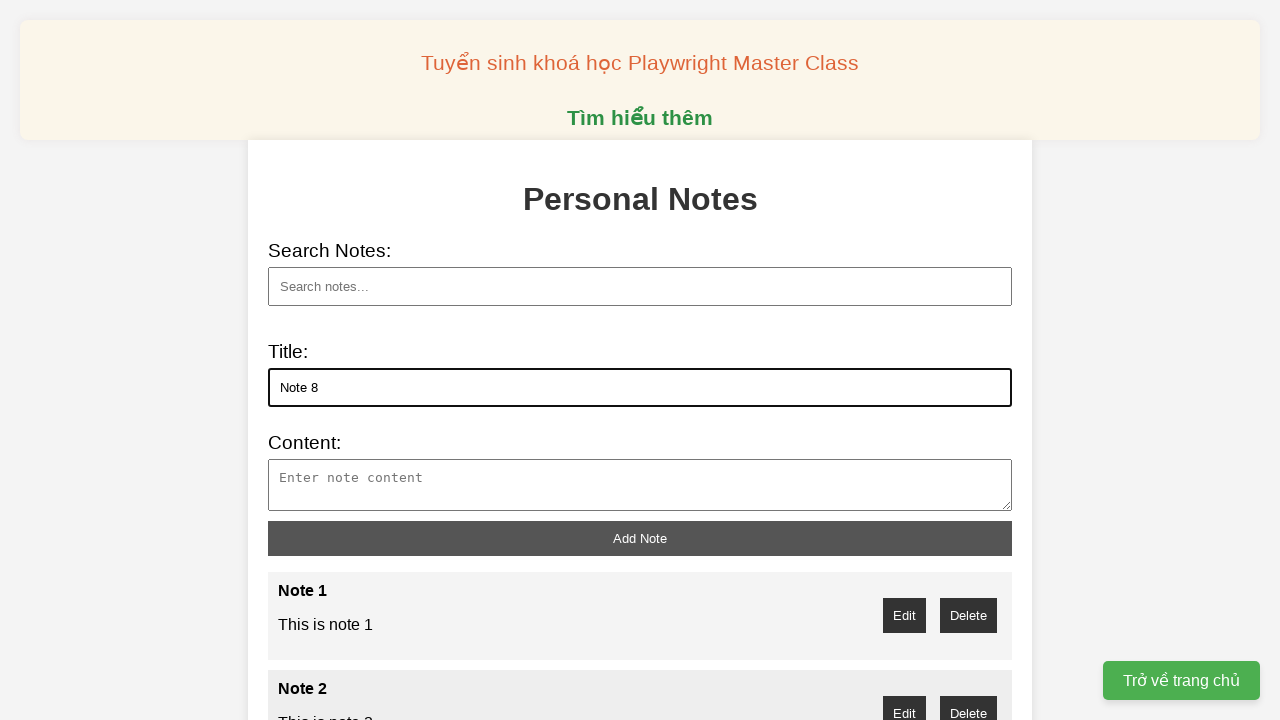

Filled note content with 'This is note 8' on xpath=//textarea[@id='note-content']
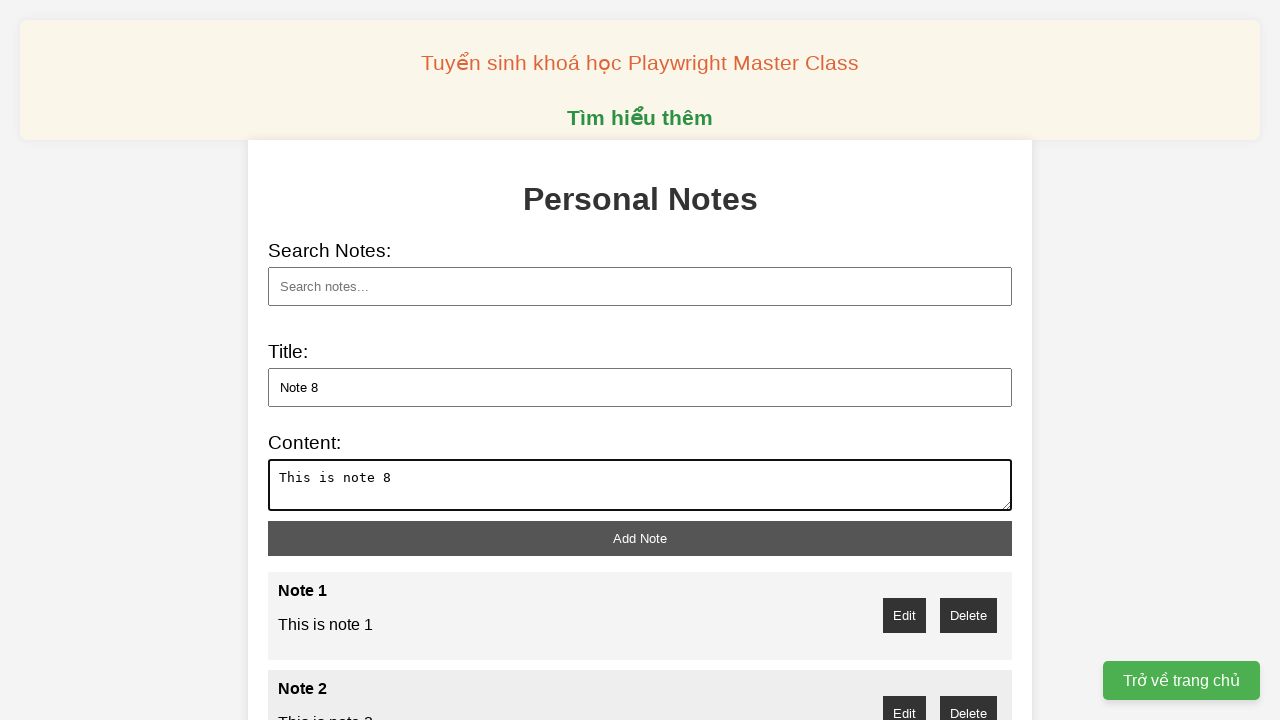

Clicked add note button to create 'Note 8' at (640, 538) on xpath=//button[@id='add-note']
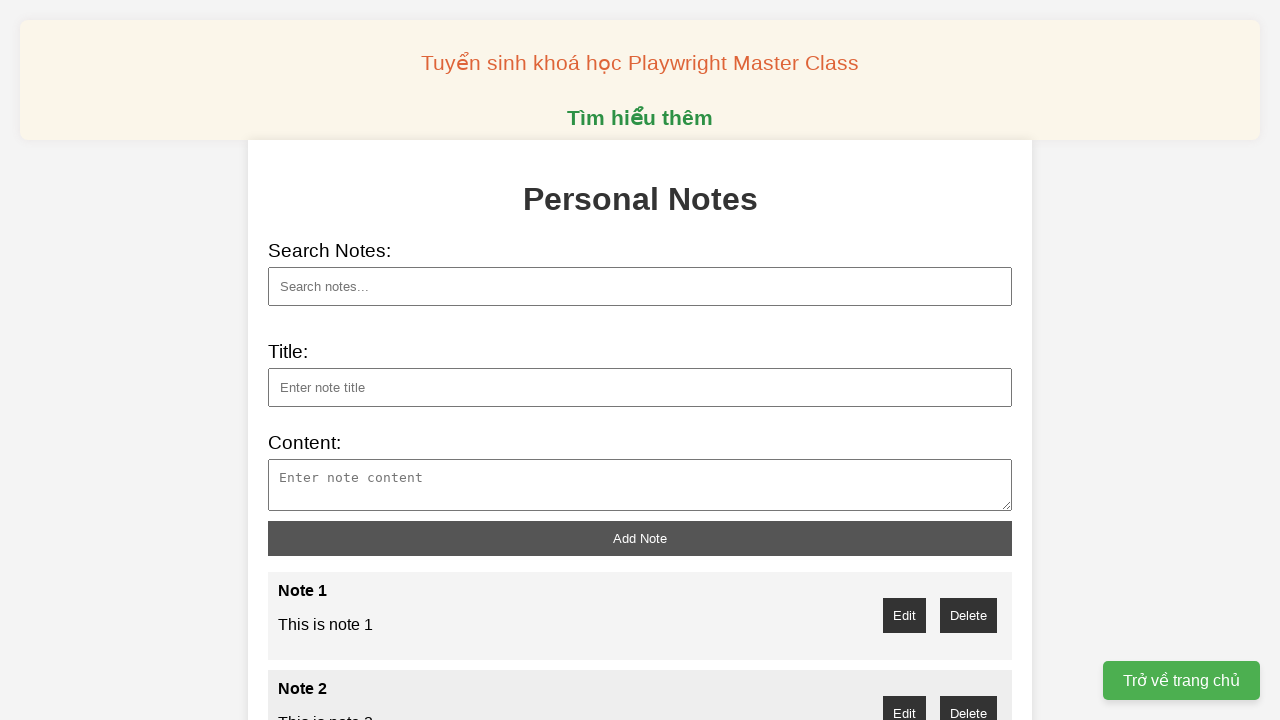

Filled note title with 'Note 9' on xpath=//input[@id='note-title']
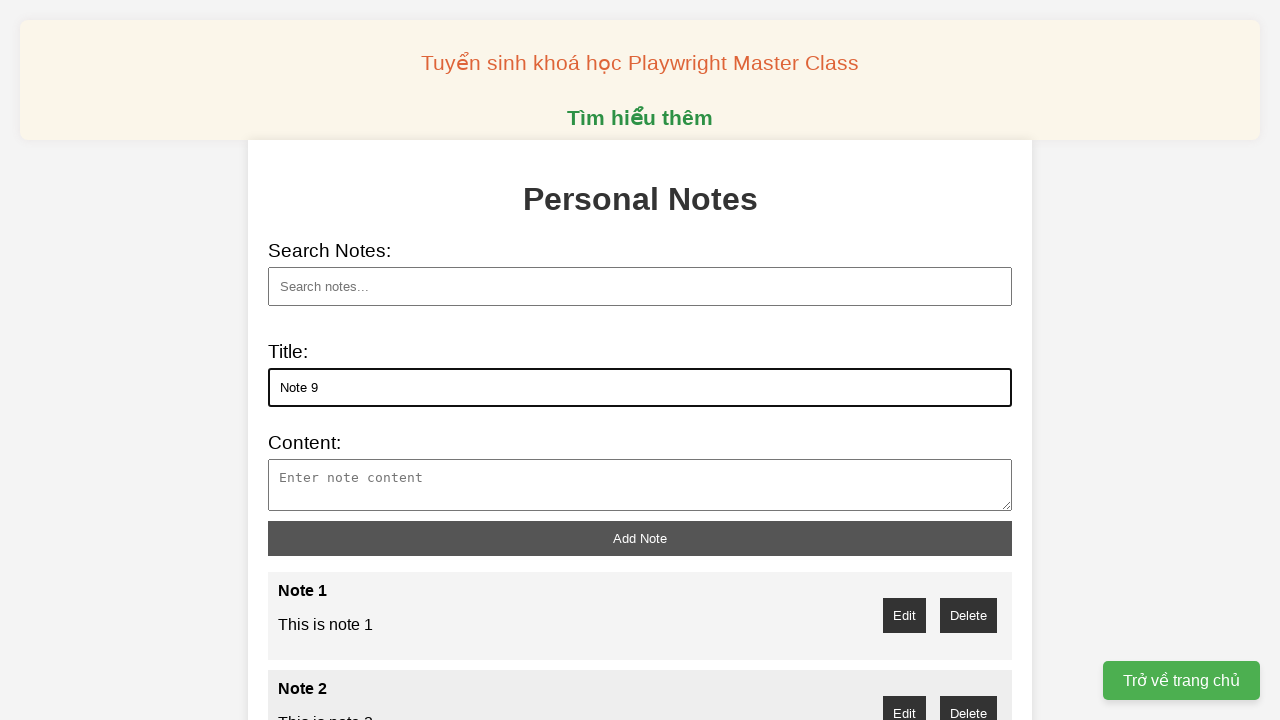

Filled note content with 'This is note 9' on xpath=//textarea[@id='note-content']
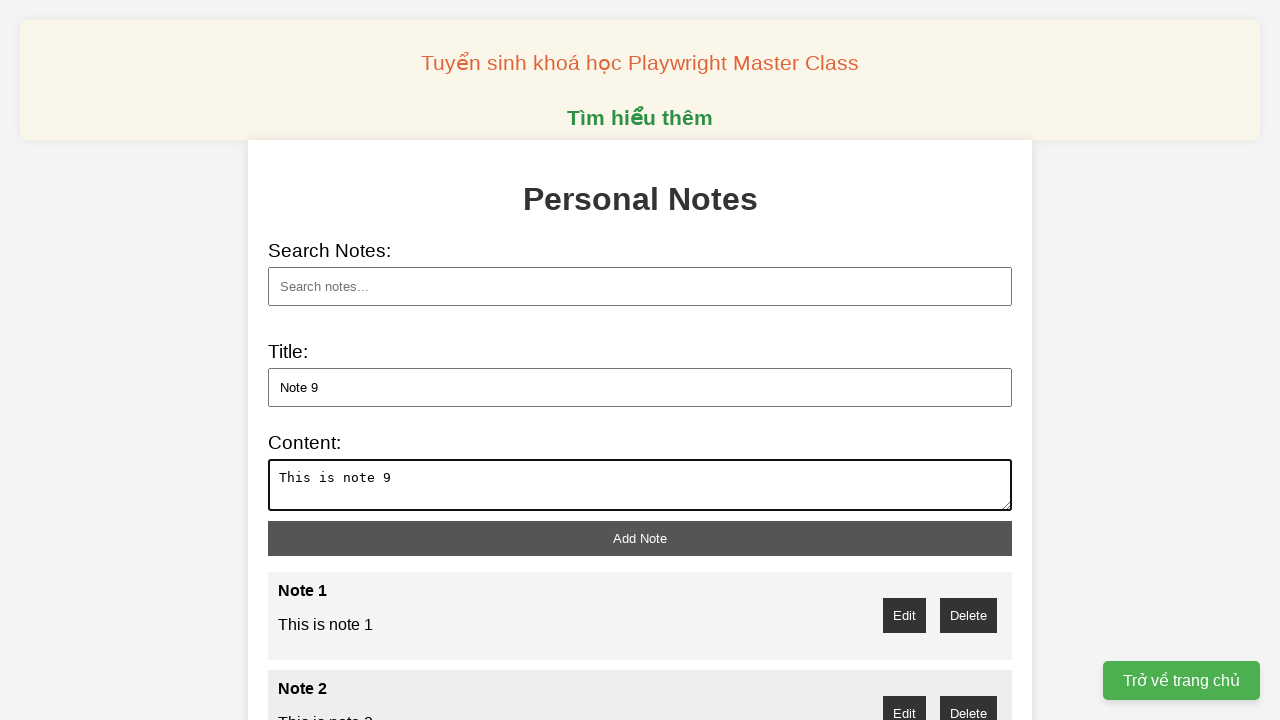

Clicked add note button to create 'Note 9' at (640, 538) on xpath=//button[@id='add-note']
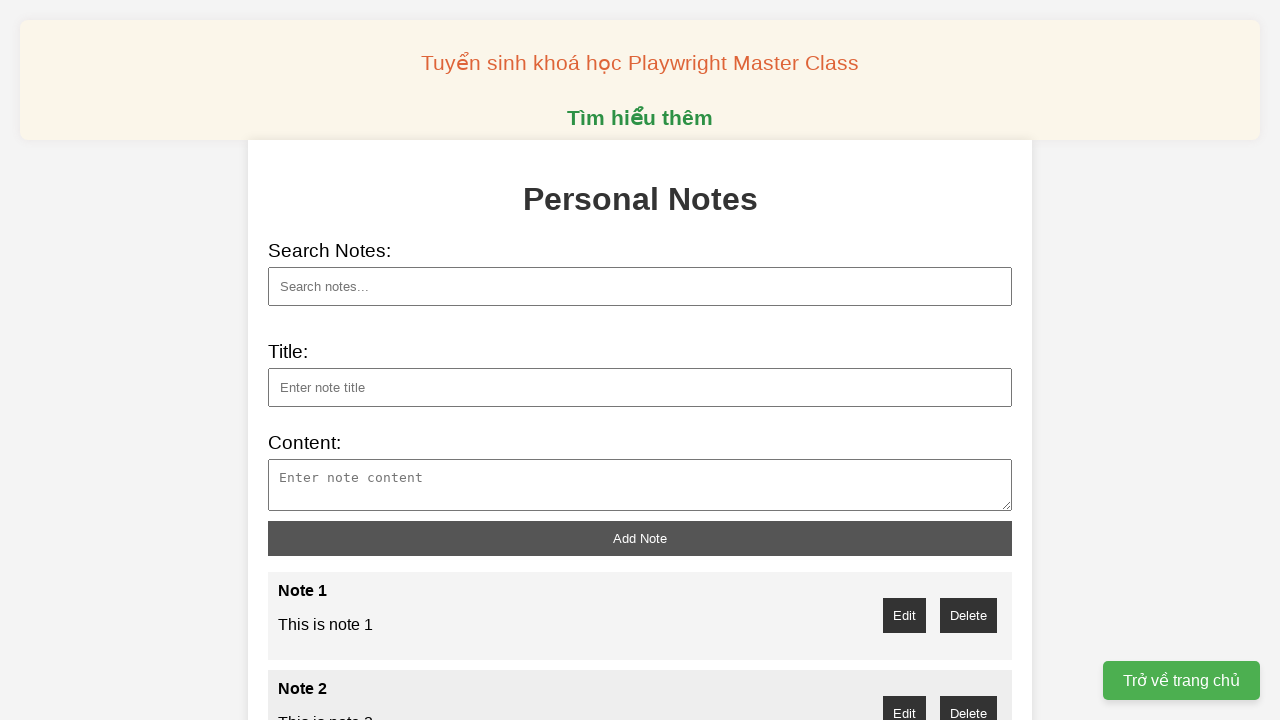

Filled note title with 'Note 10' on xpath=//input[@id='note-title']
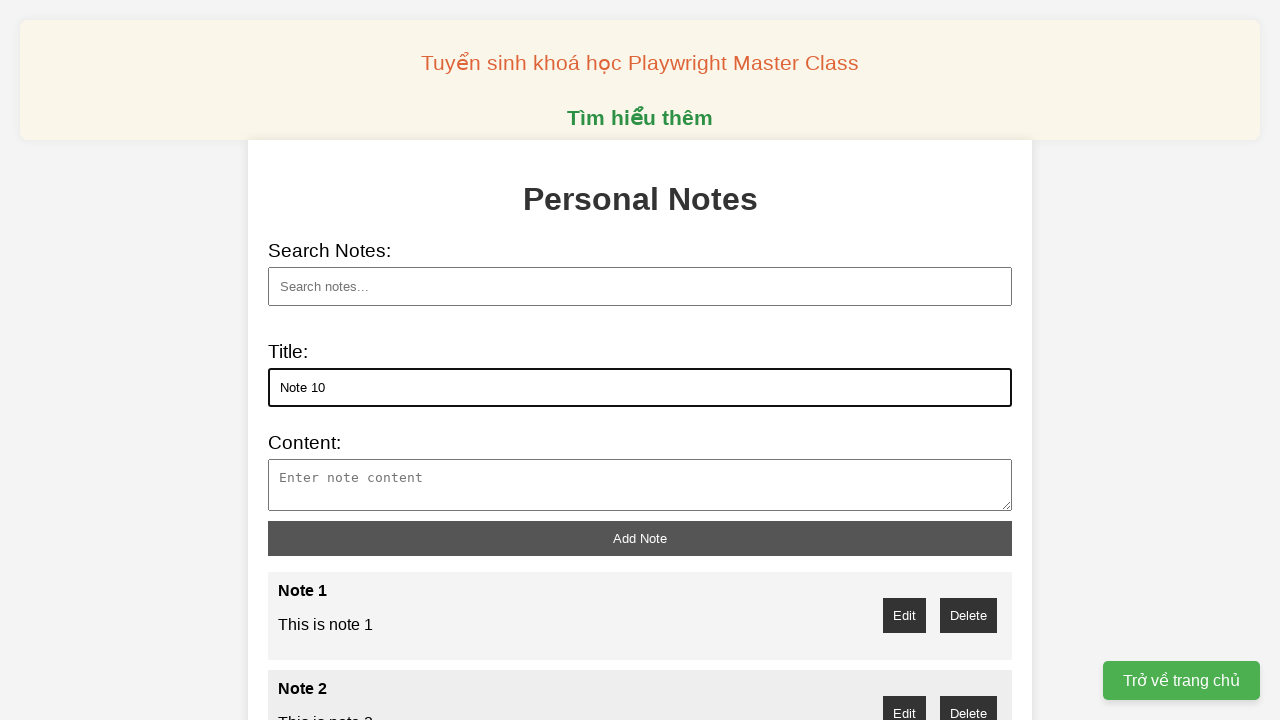

Filled note content with 'This is note 10' on xpath=//textarea[@id='note-content']
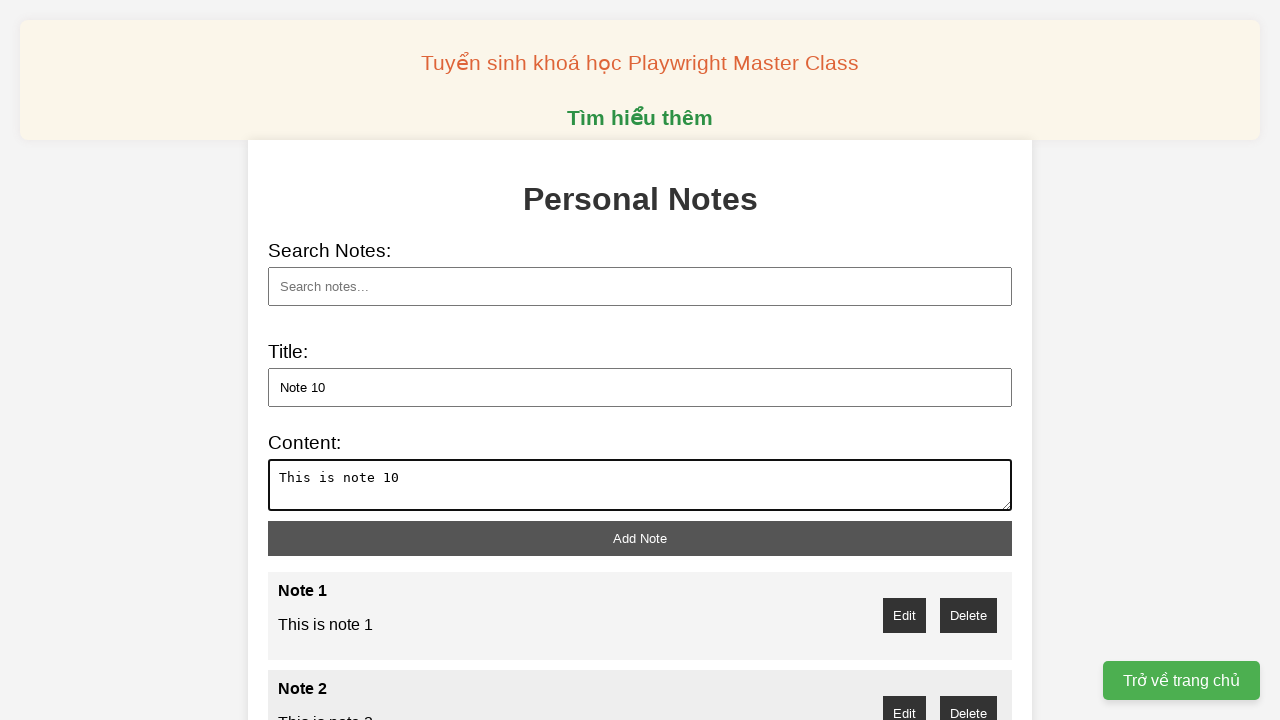

Clicked add note button to create 'Note 10' at (640, 538) on xpath=//button[@id='add-note']
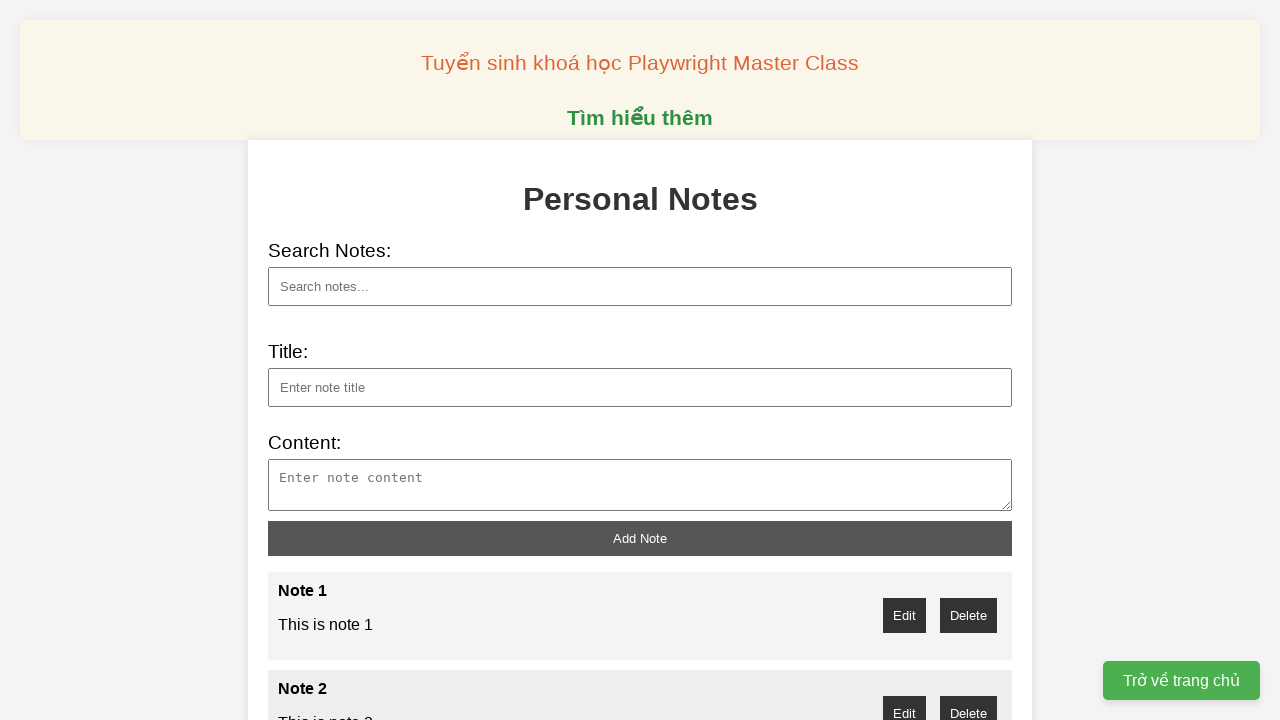

Filled search field with 'Note 1' on xpath=//input[@id='search']
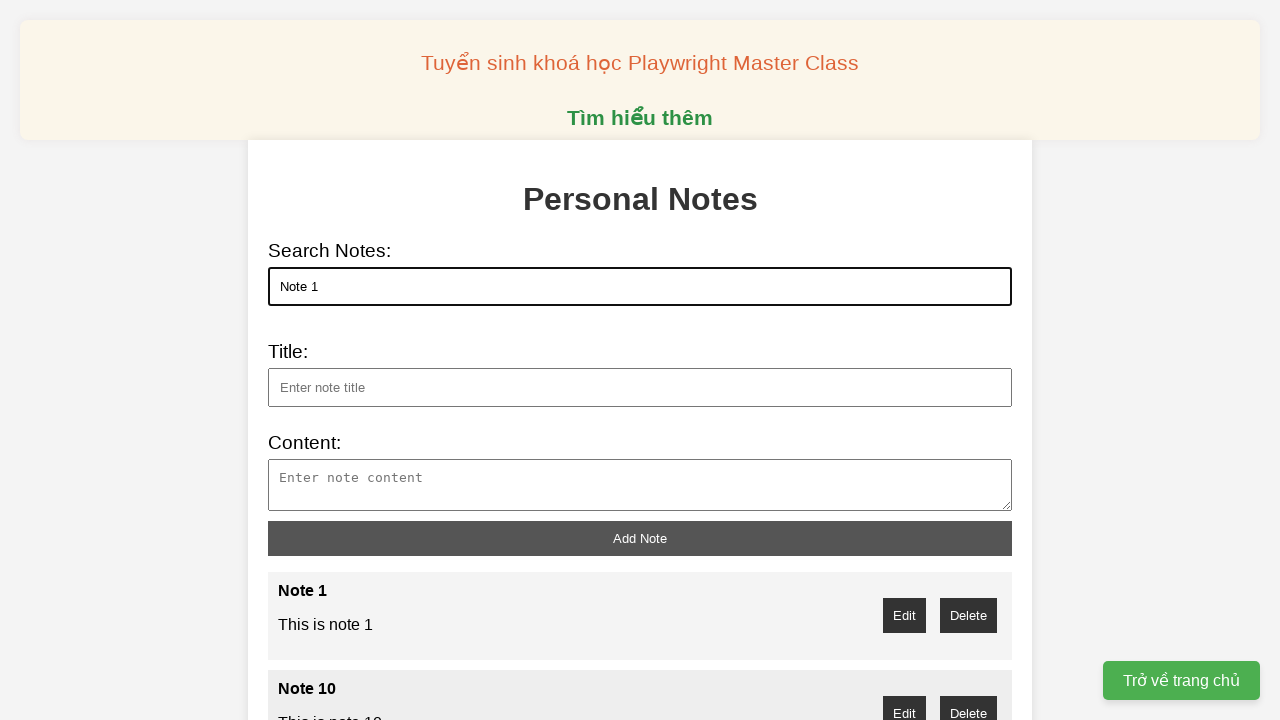

Waited for search results to appear
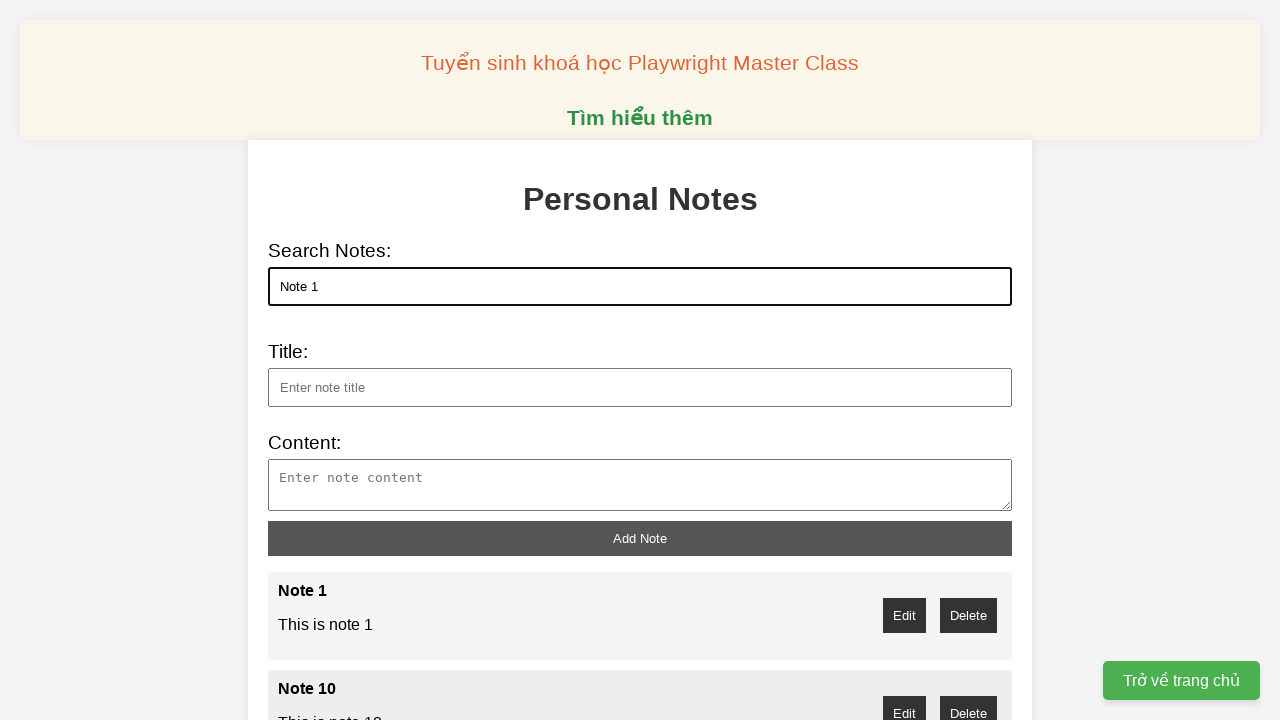

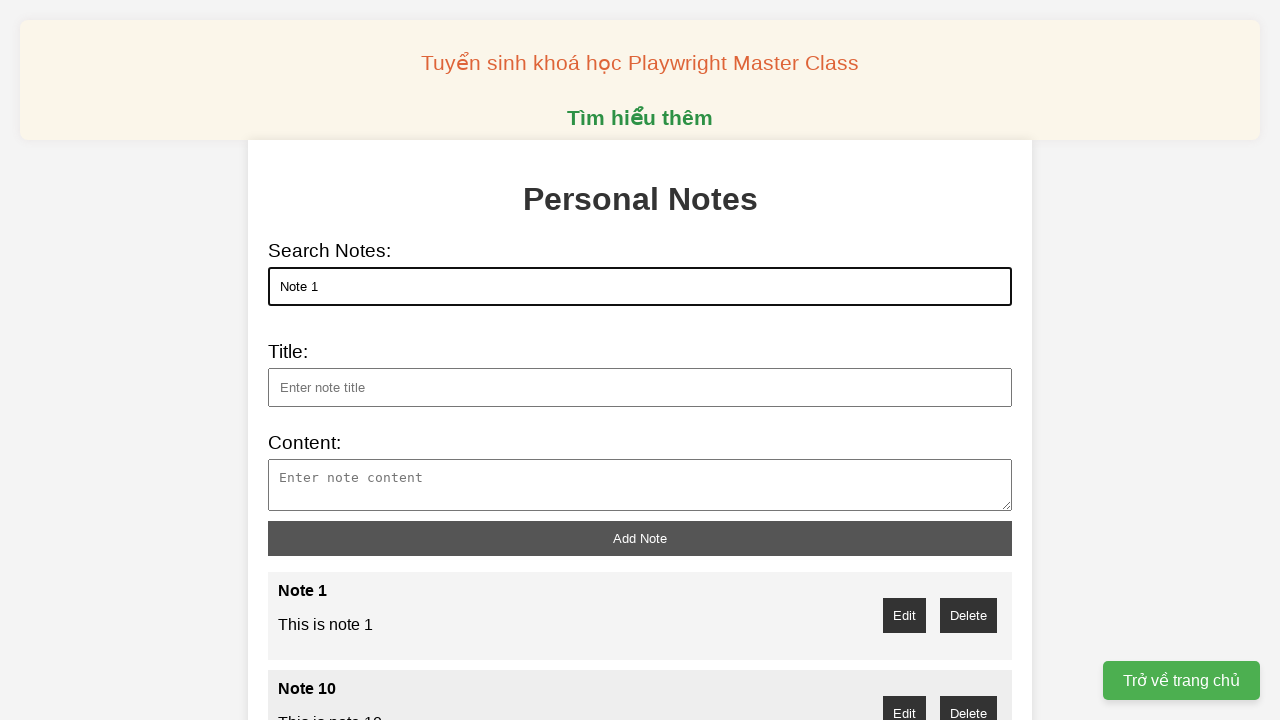